Tests checkbox interaction by clicking three different checkboxes using various selector strategies

Starting URL: https://formy-project.herokuapp.com/checkbox

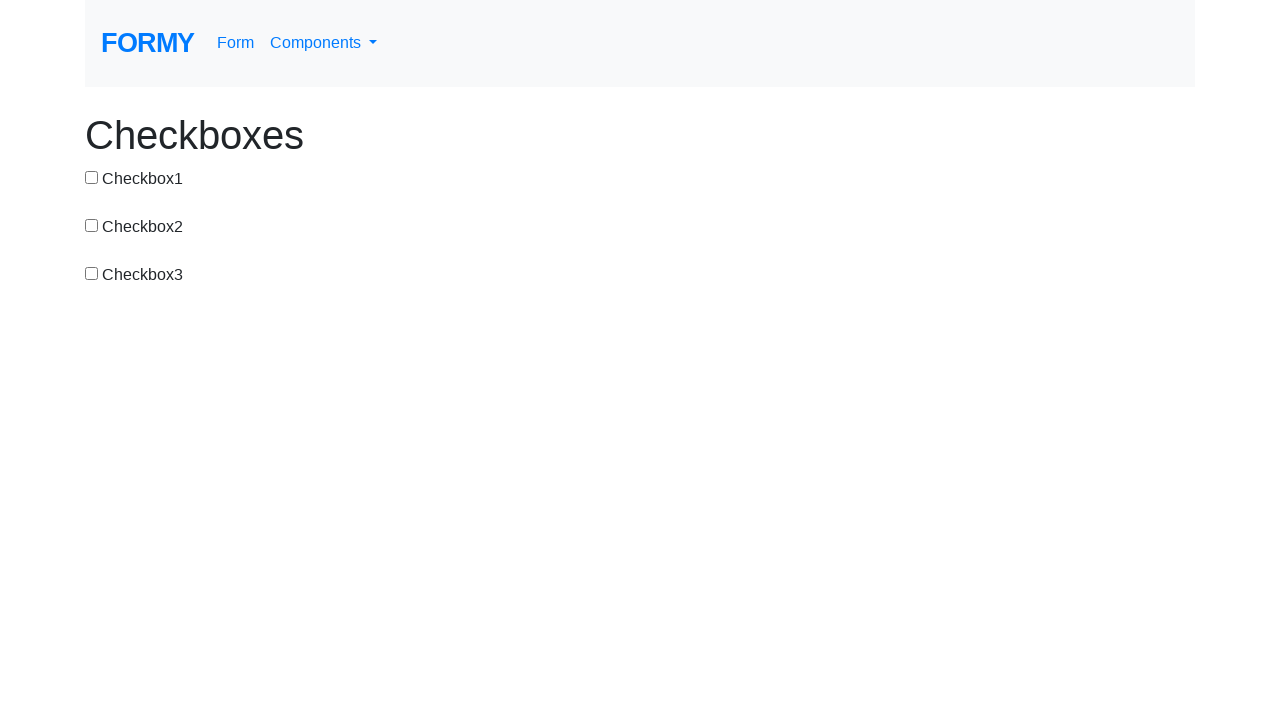

Clicked checkbox 1 using ID selector at (92, 177) on #checkbox-1
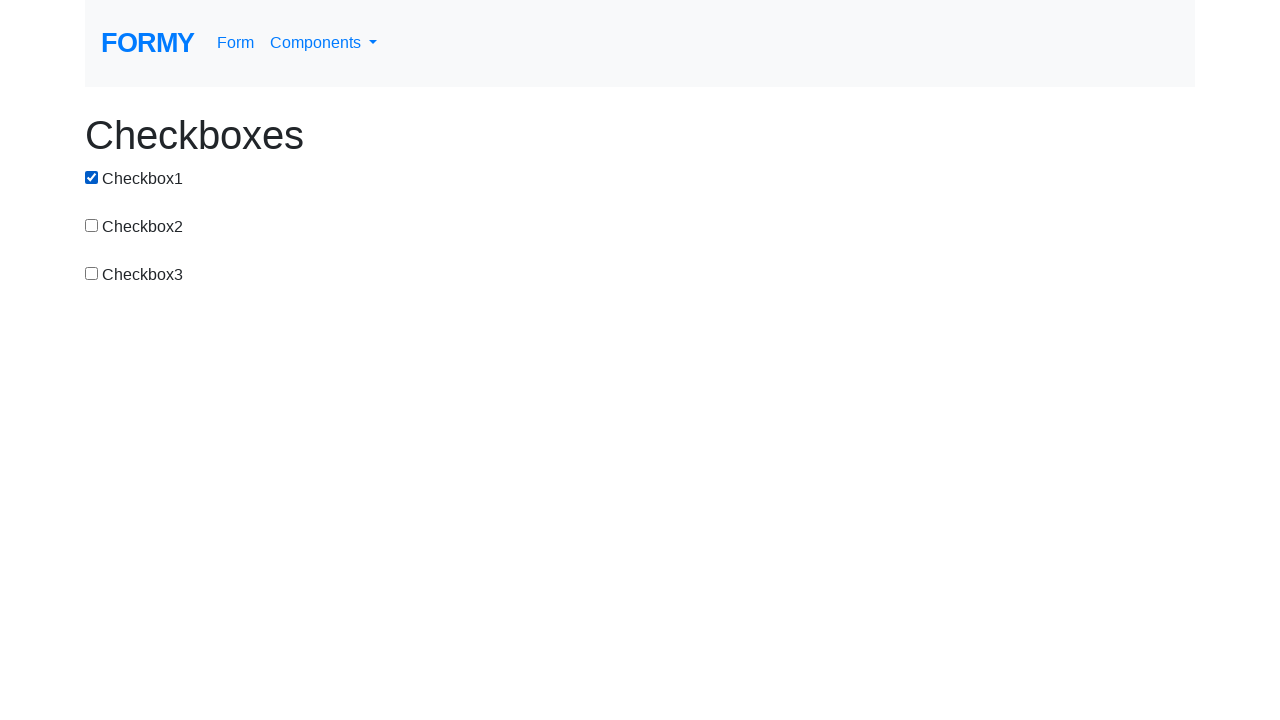

Clicked checkbox 2 using CSS selector with value attribute at (92, 225) on input[value='checkbox-2']
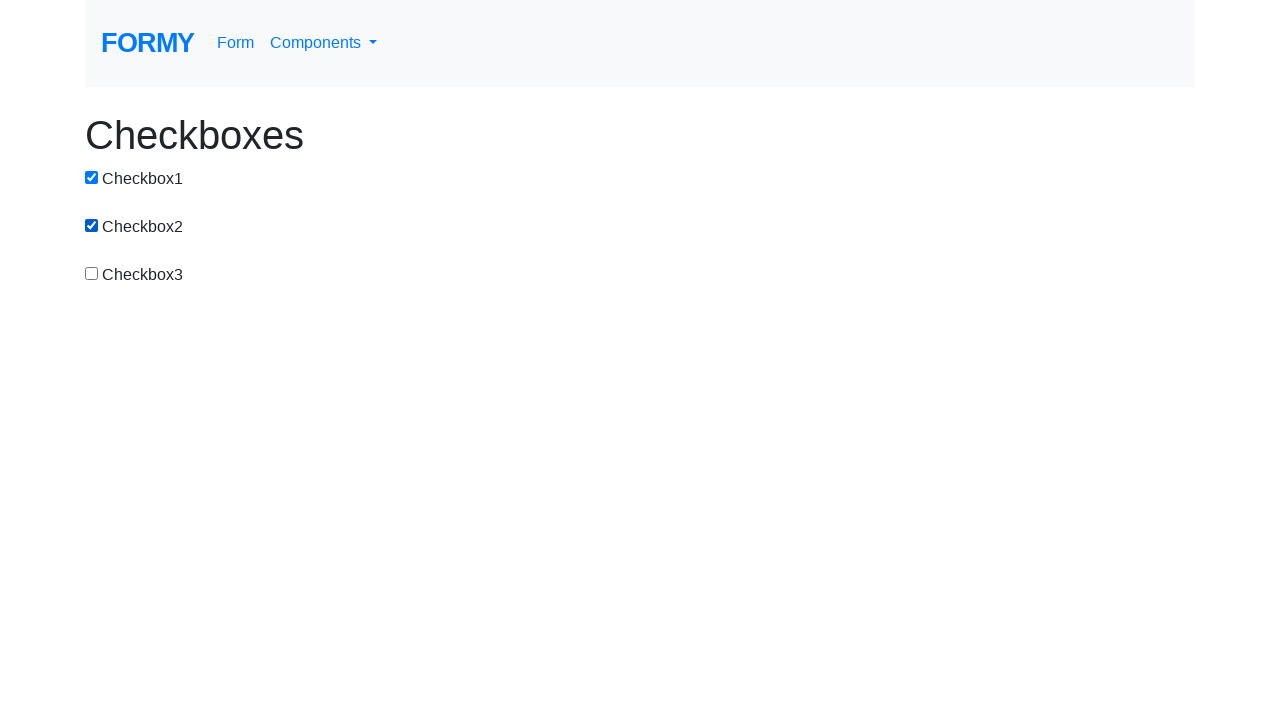

Clicked checkbox 3 using XPath selector at (92, 273) on xpath=//*[@id='checkbox-3']
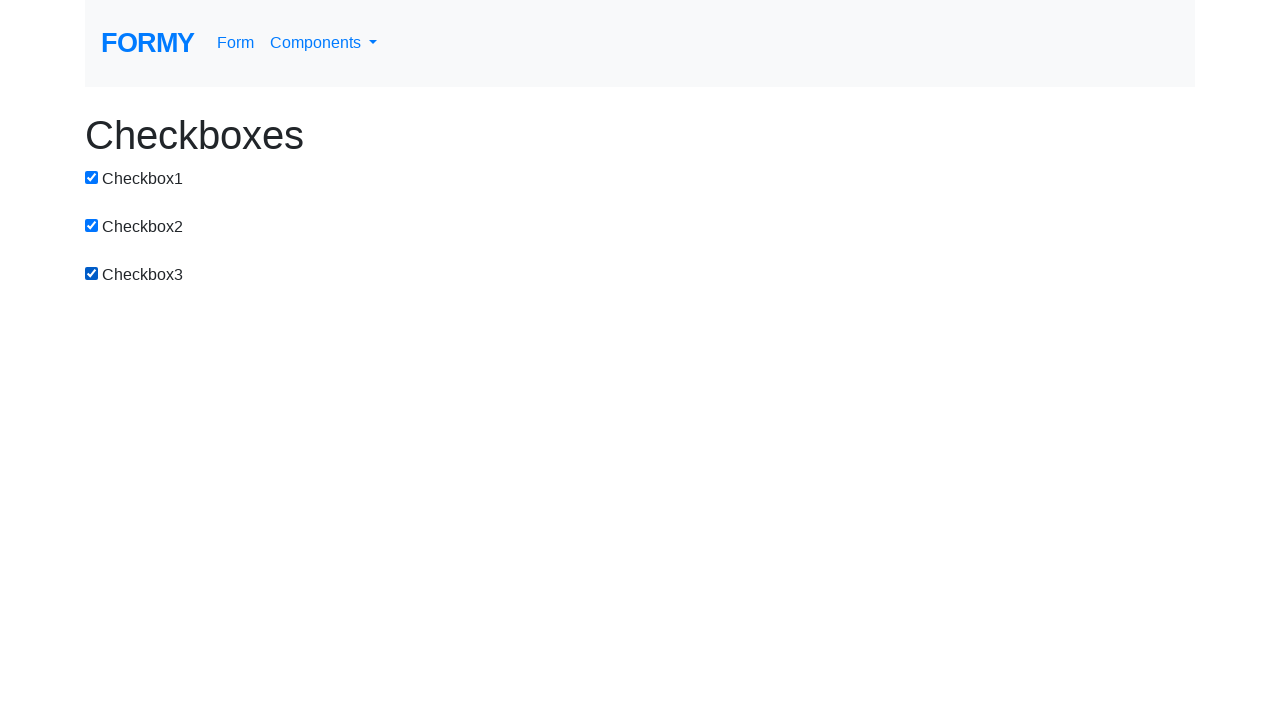

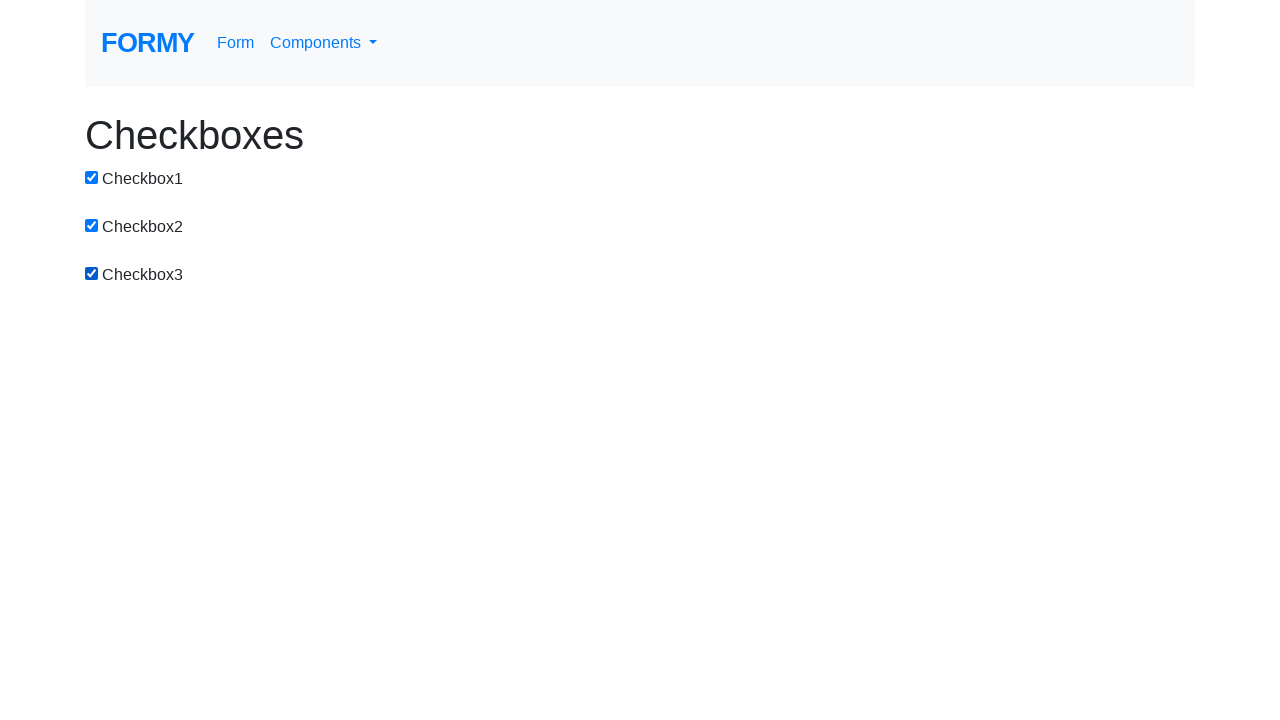